Tests the text input functionality on UI Testing Playground by entering a new button name and clicking the button to verify it updates its label

Starting URL: http://uitestingplayground.com/textinput

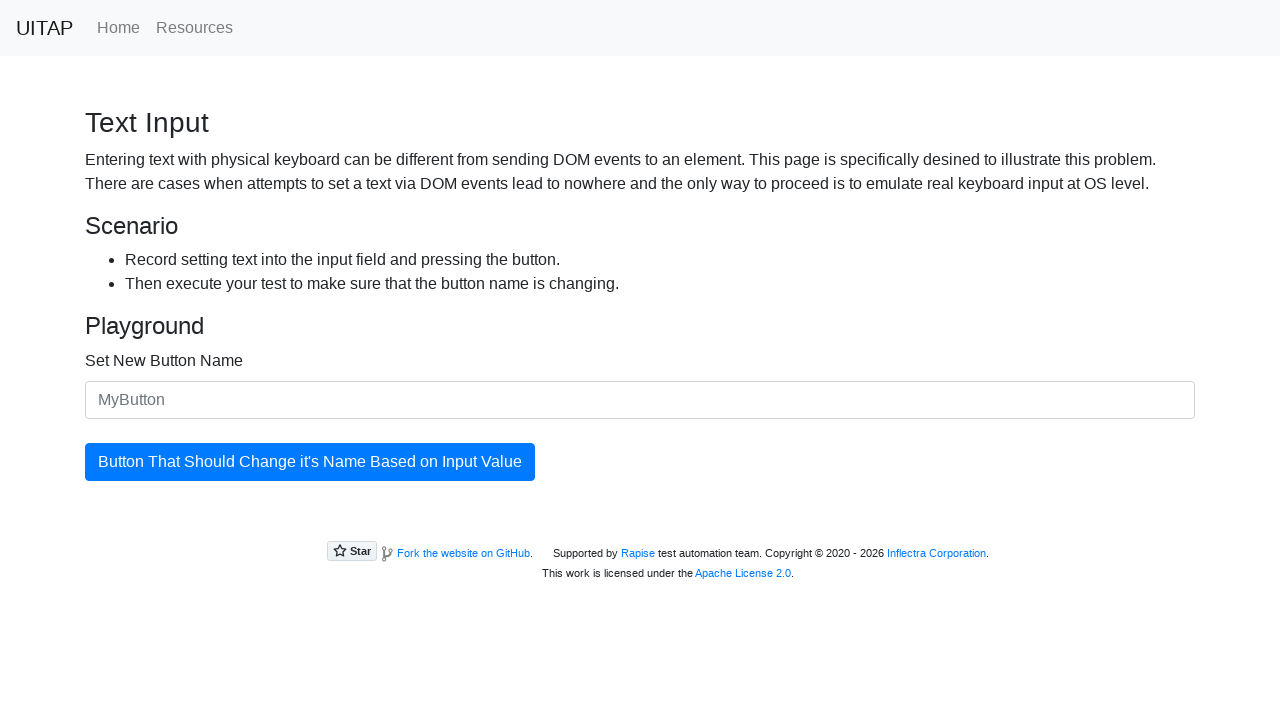

Navigated to UI Testing Playground text input page
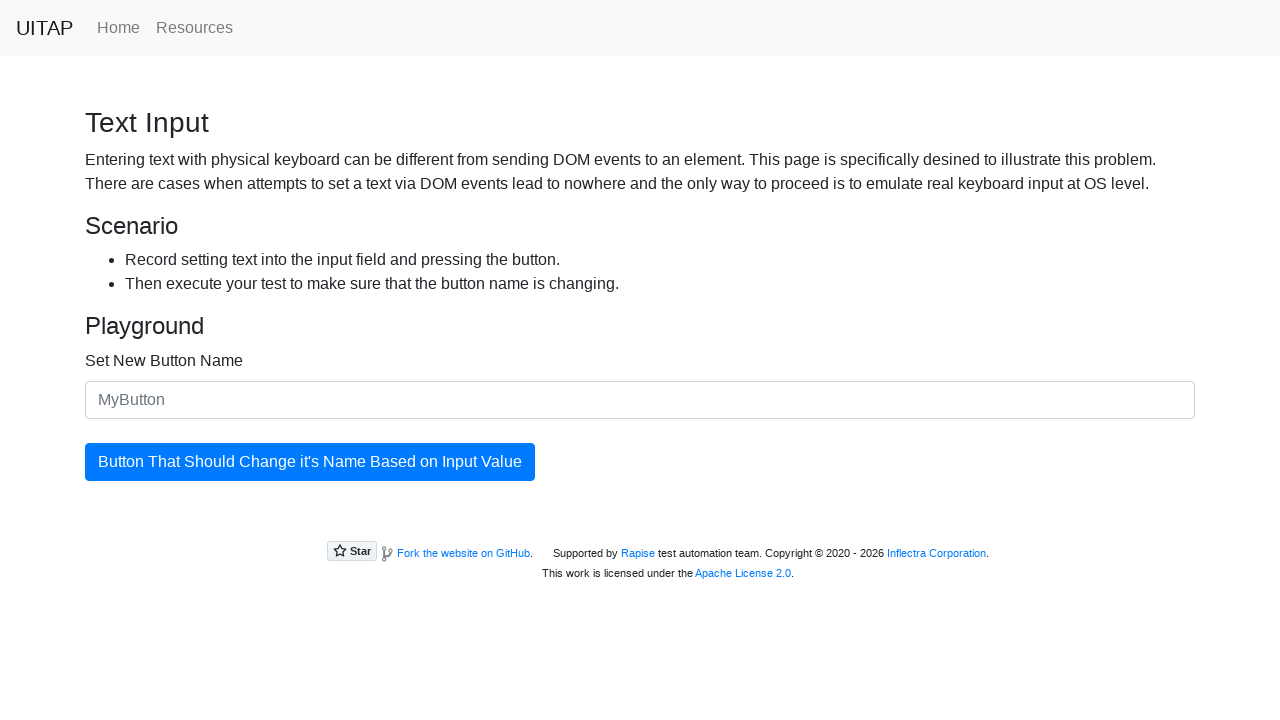

Filled input field with new button name 'SkyPro' on #newButtonName
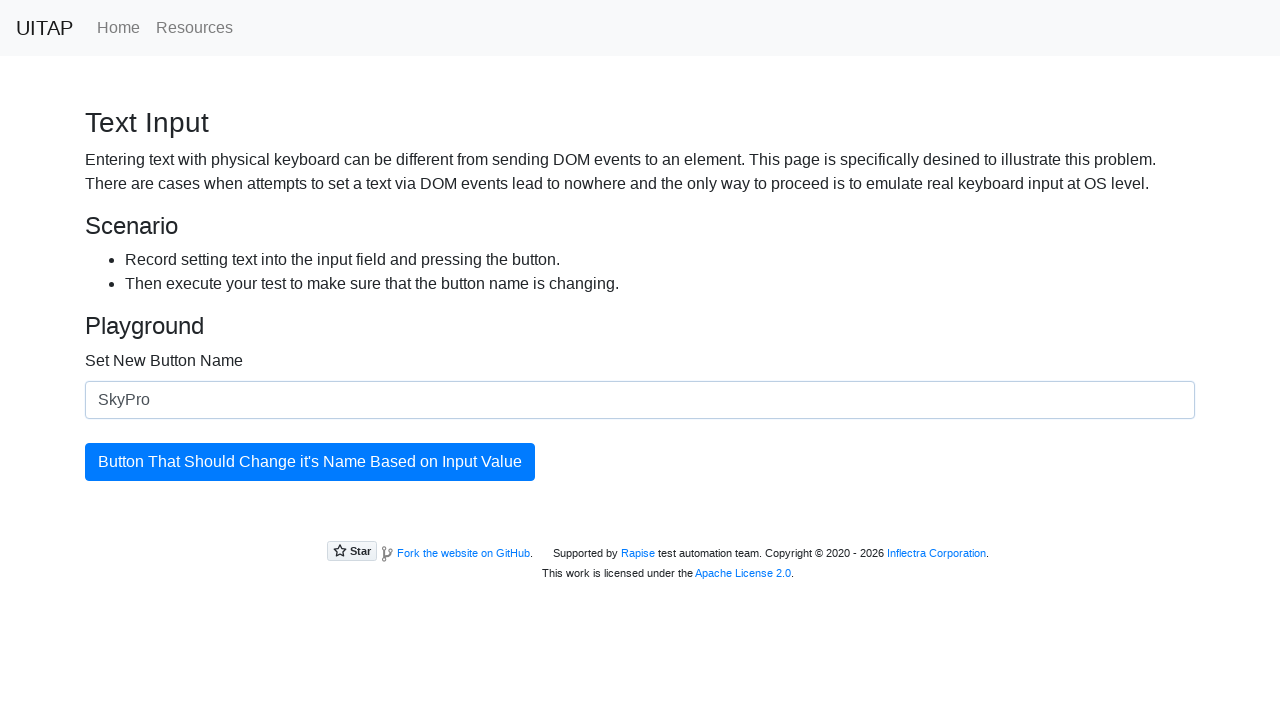

Clicked the button to update its label at (310, 462) on #updatingButton
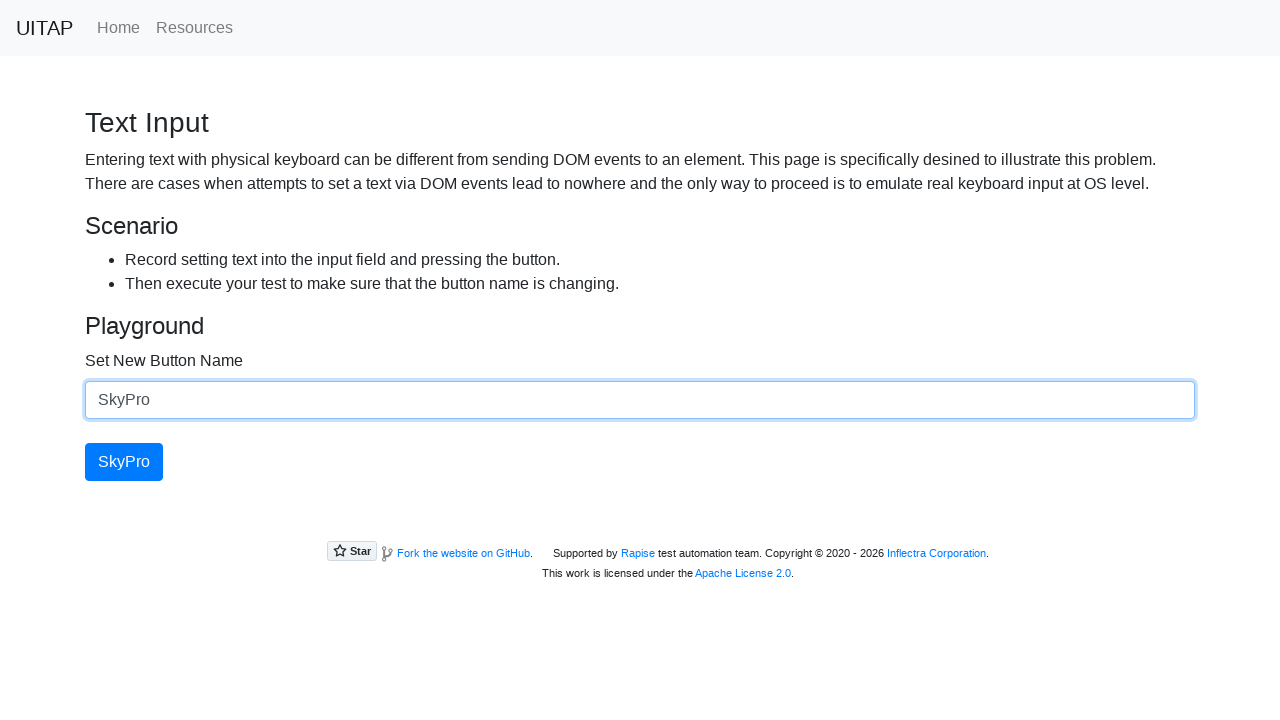

Button label successfully updated to 'SkyPro'
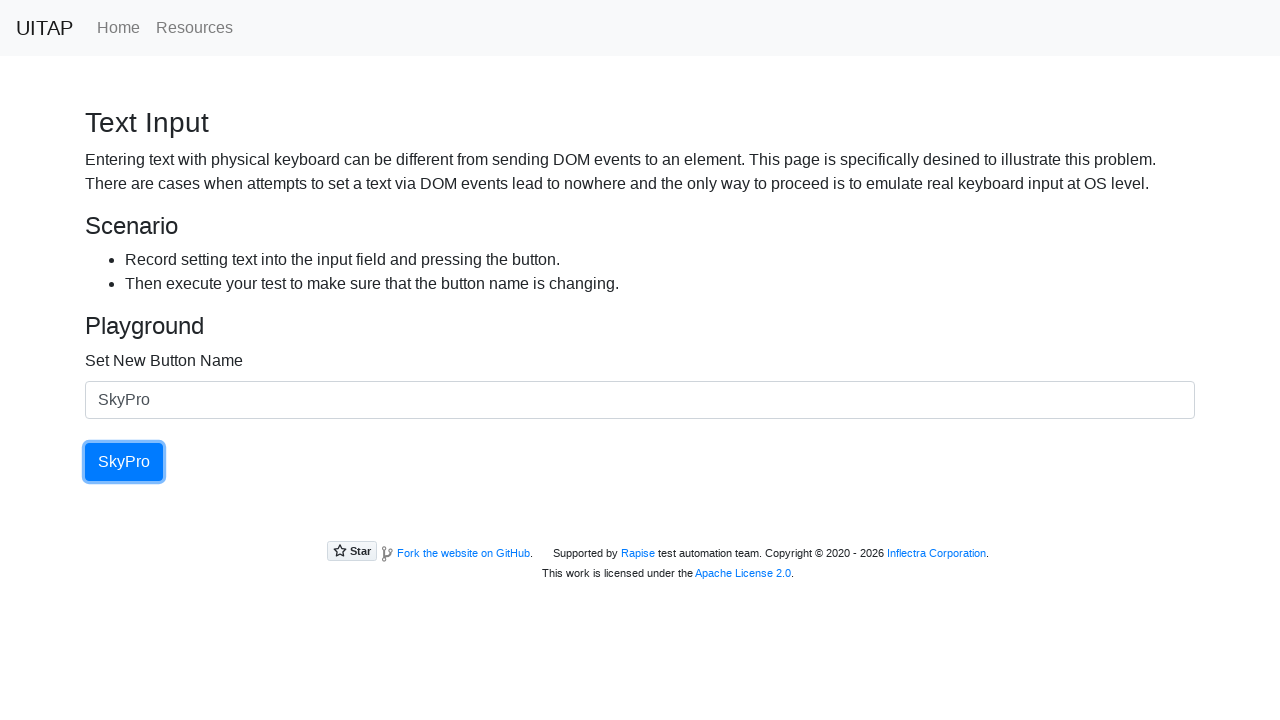

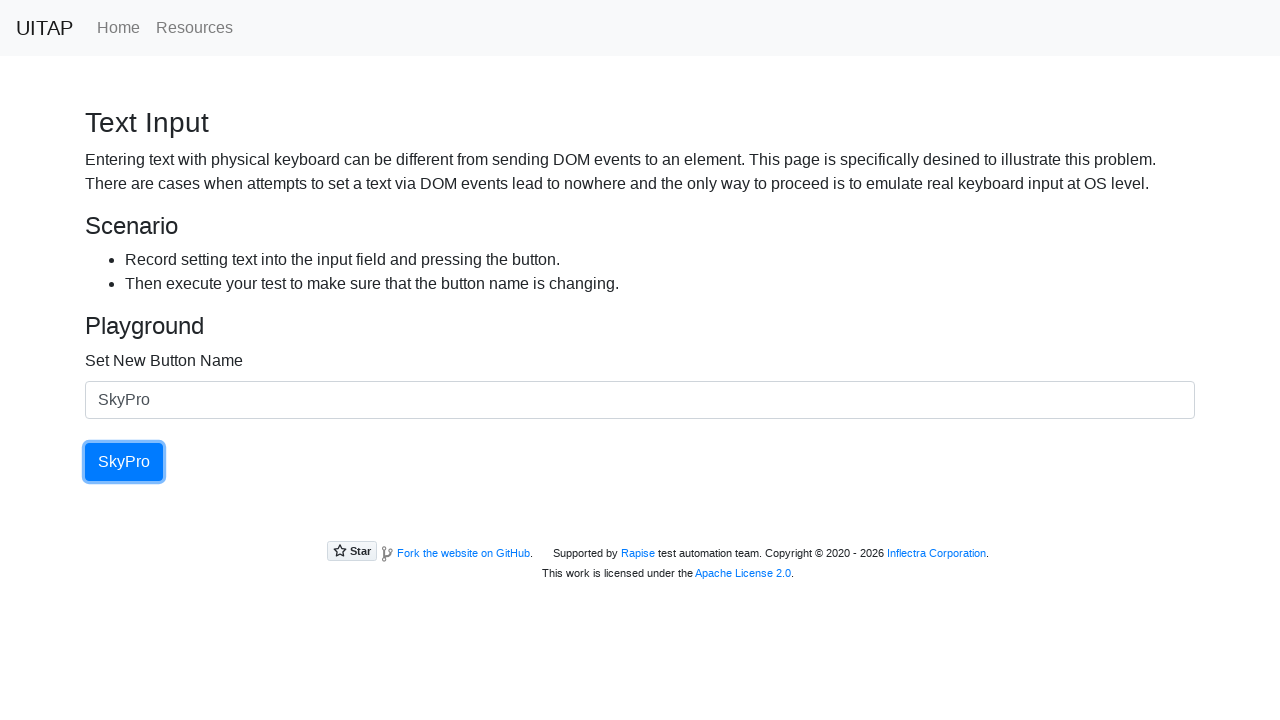